Clicks on the news carousel right arrow three times

Starting URL: https://ab.onliner.by/

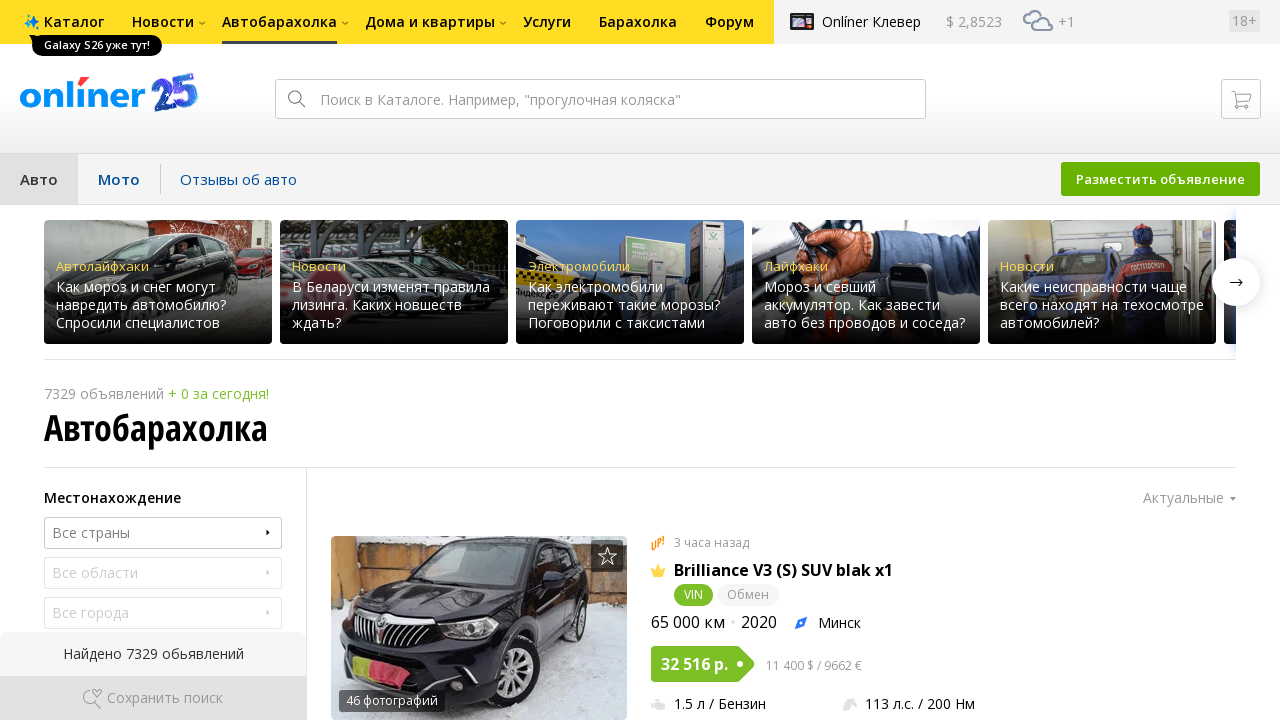

Clicked news carousel right arrow (1st click) at (1236, 282) on div[aria-label='Next slide']
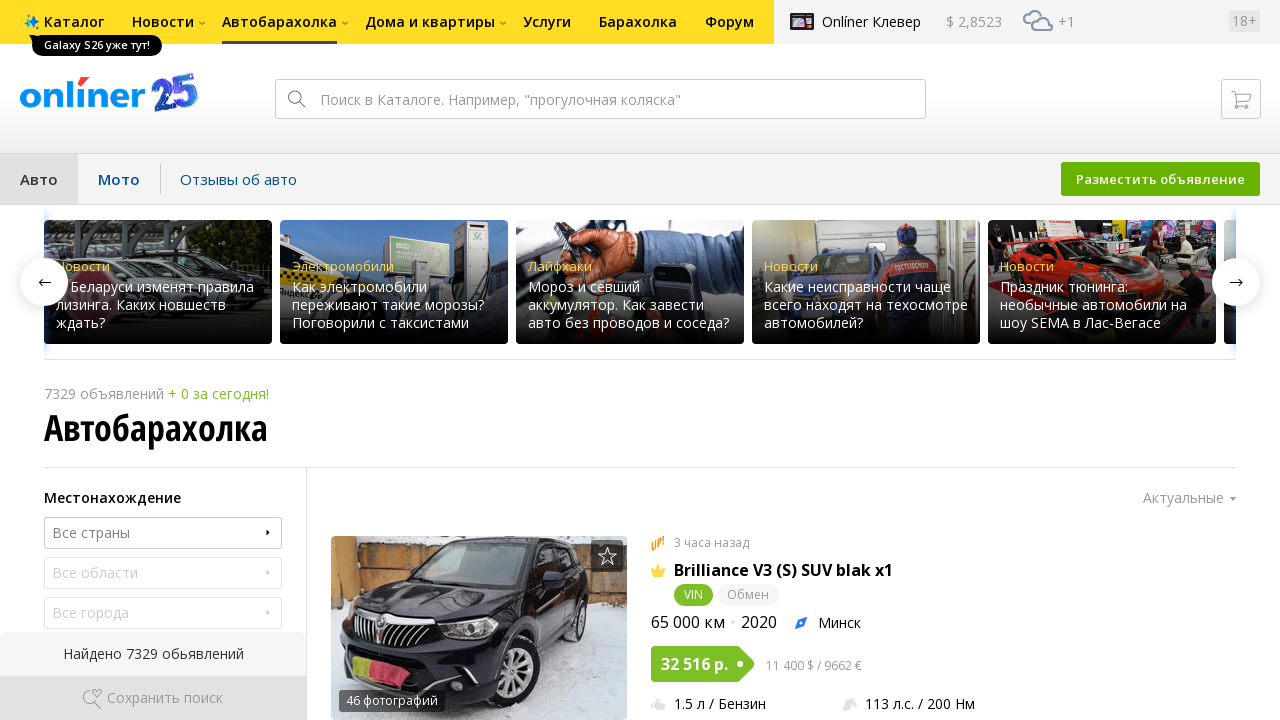

Clicked news carousel right arrow (2nd click) at (1236, 282) on div[aria-label='Next slide']
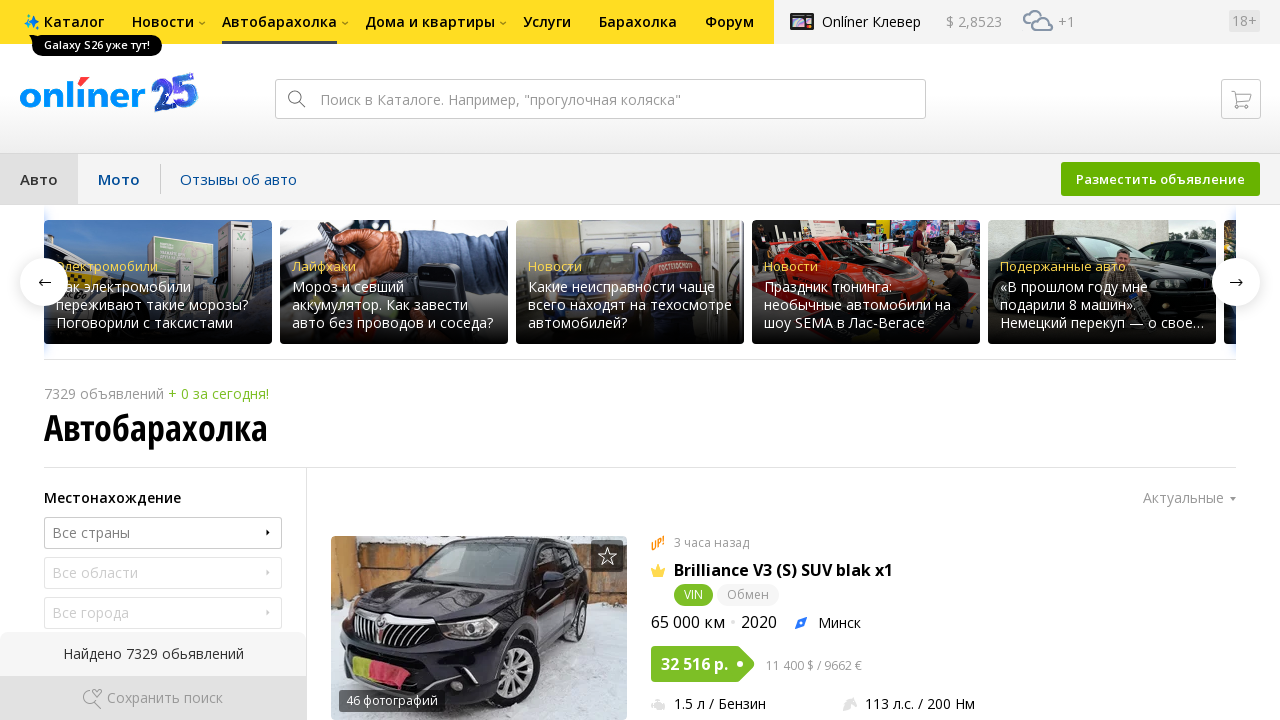

Clicked news carousel right arrow (3rd click) at (1236, 282) on div[aria-label='Next slide']
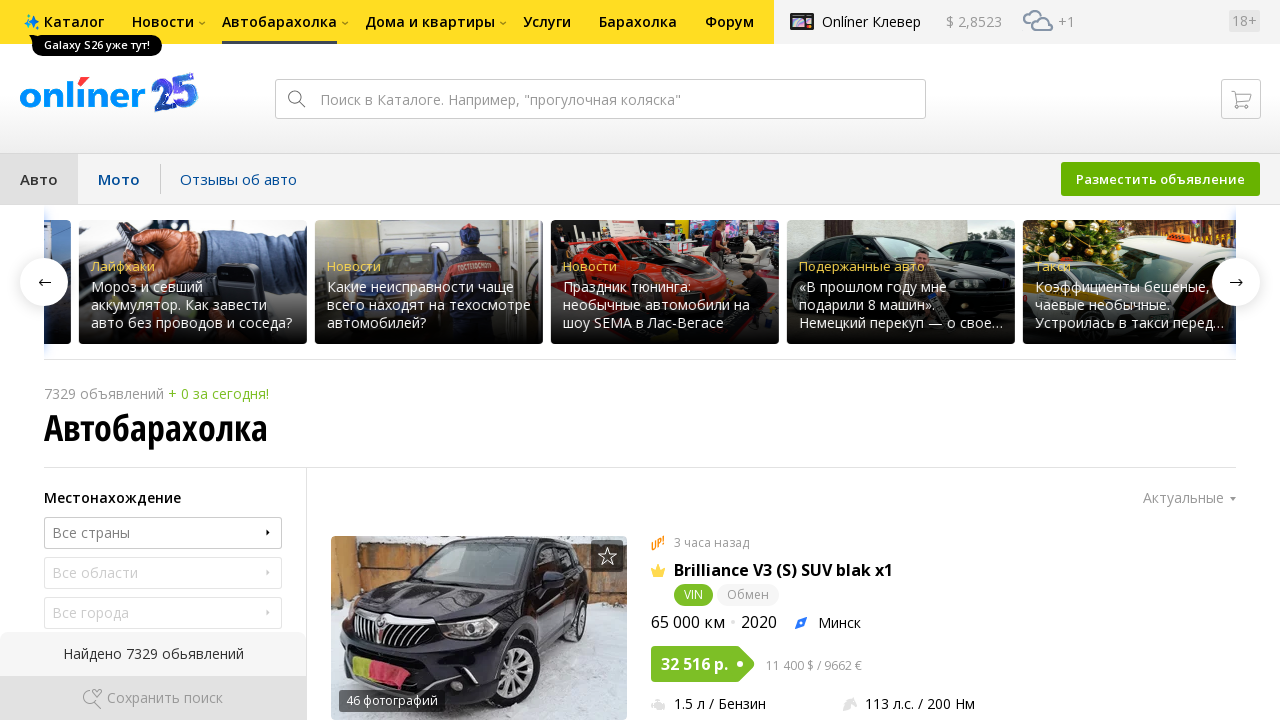

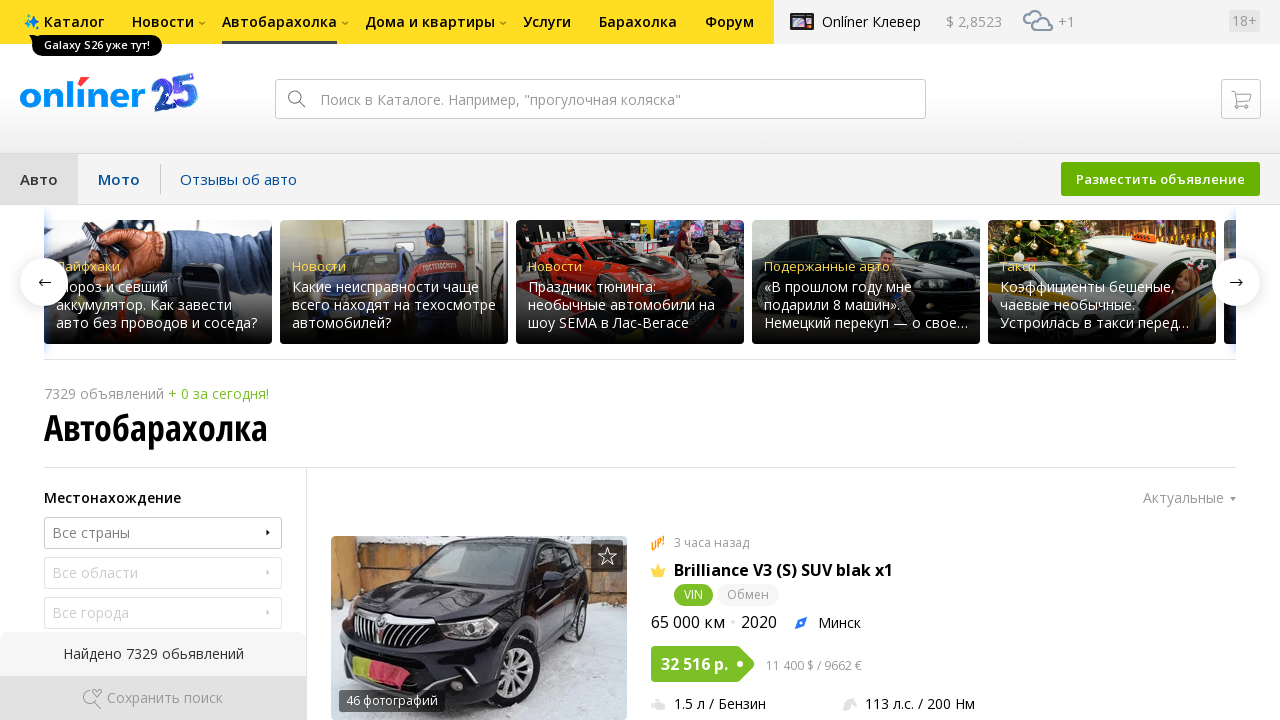